Tests iframe functionality by switching to an iframe, clearing and typing text in an editor, then switching back to verify page elements

Starting URL: https://the-internet.herokuapp.com/iframe

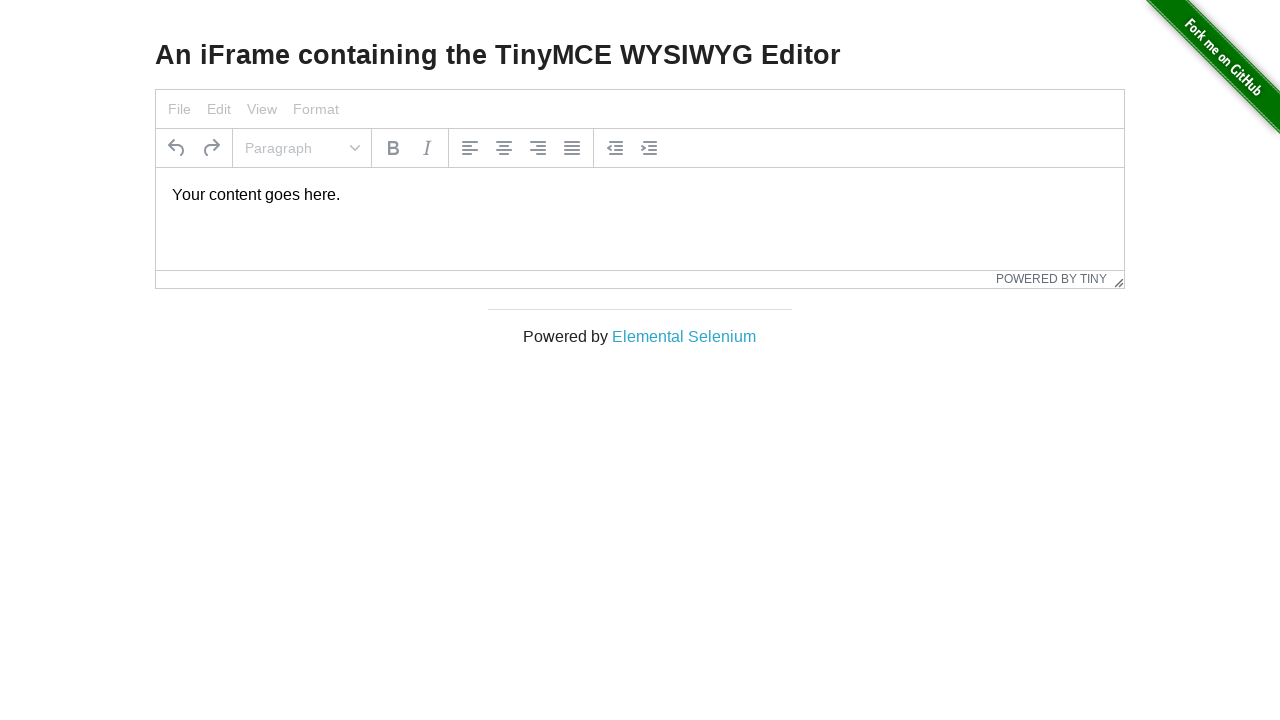

Located iframe header element
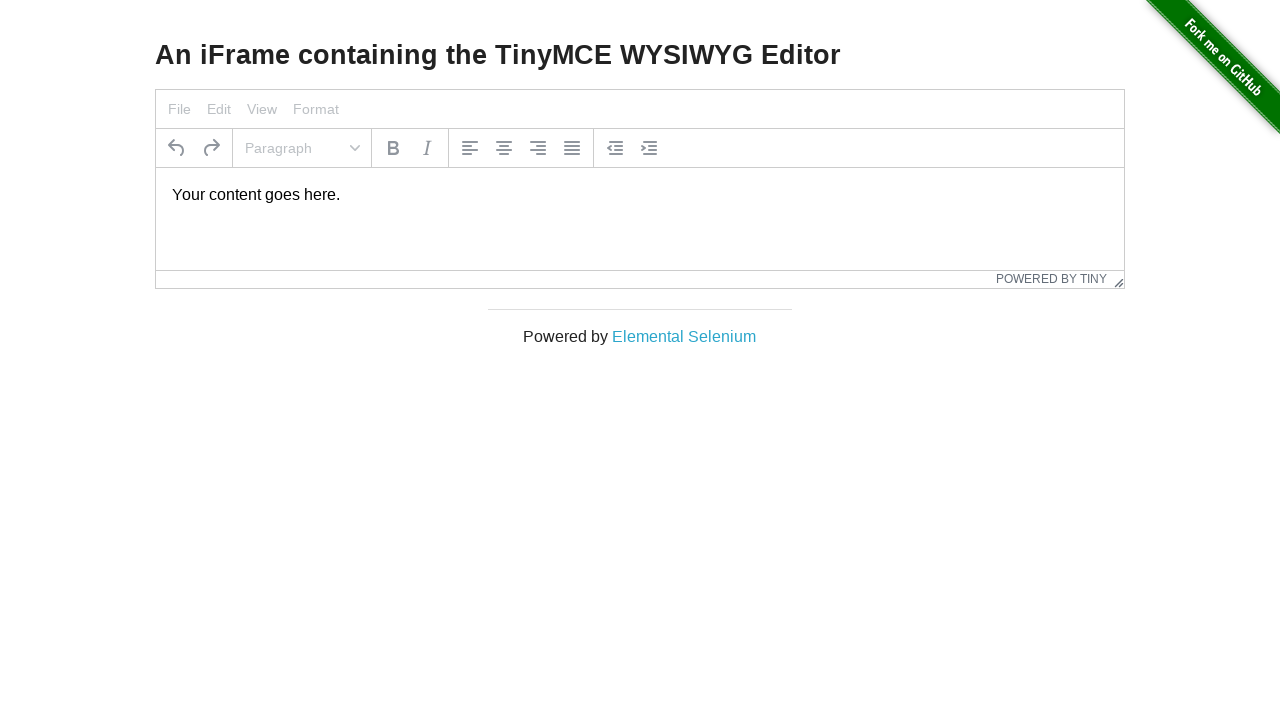

Verified header is visible
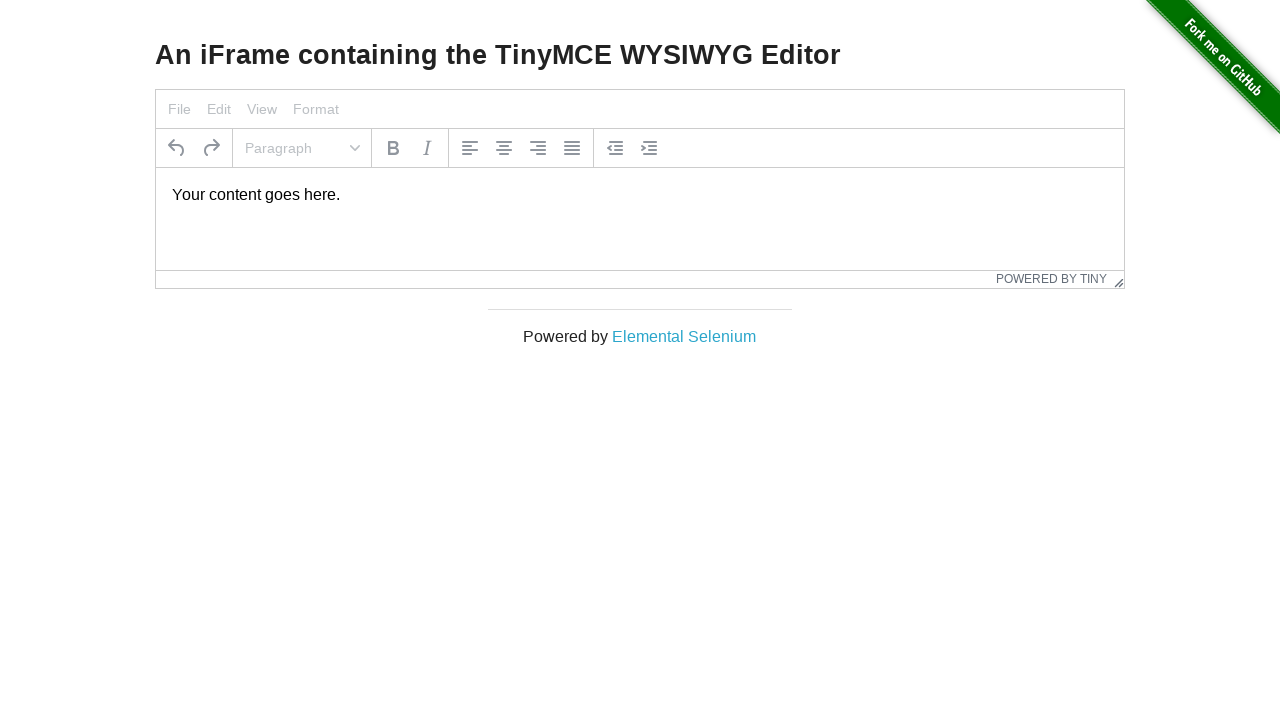

Verified header contains 'Editor' text
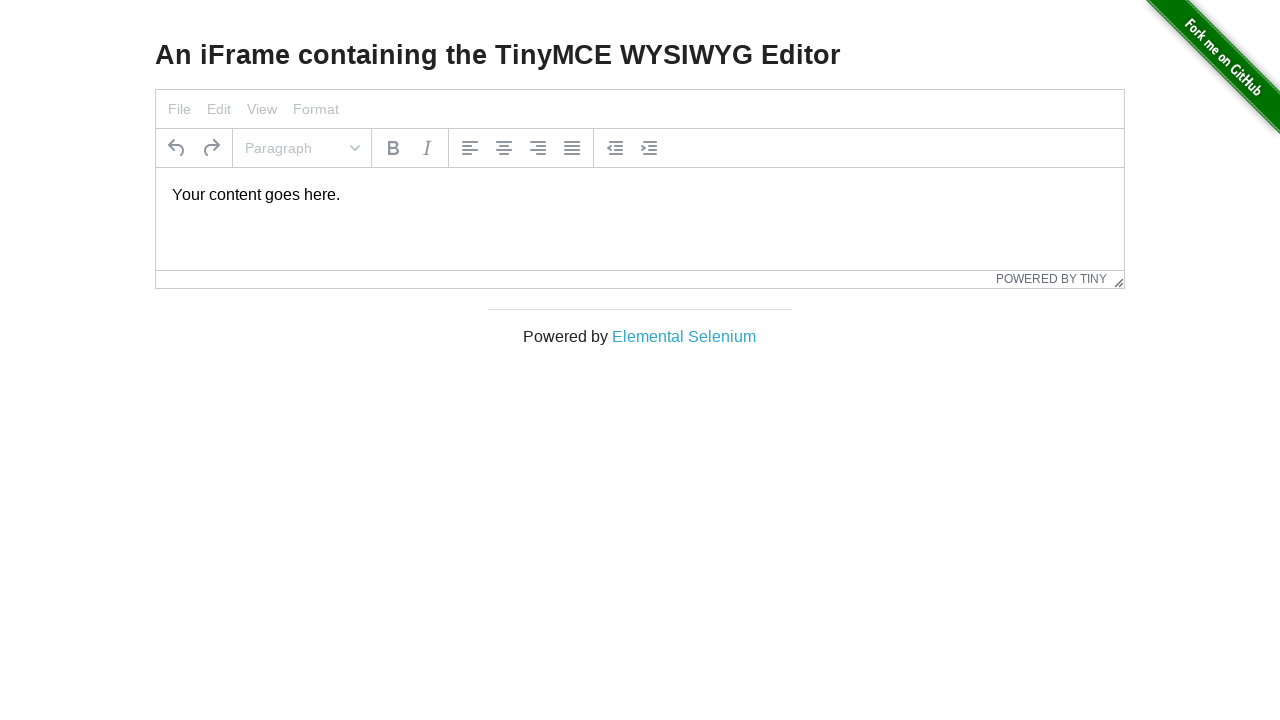

Located first iframe on page
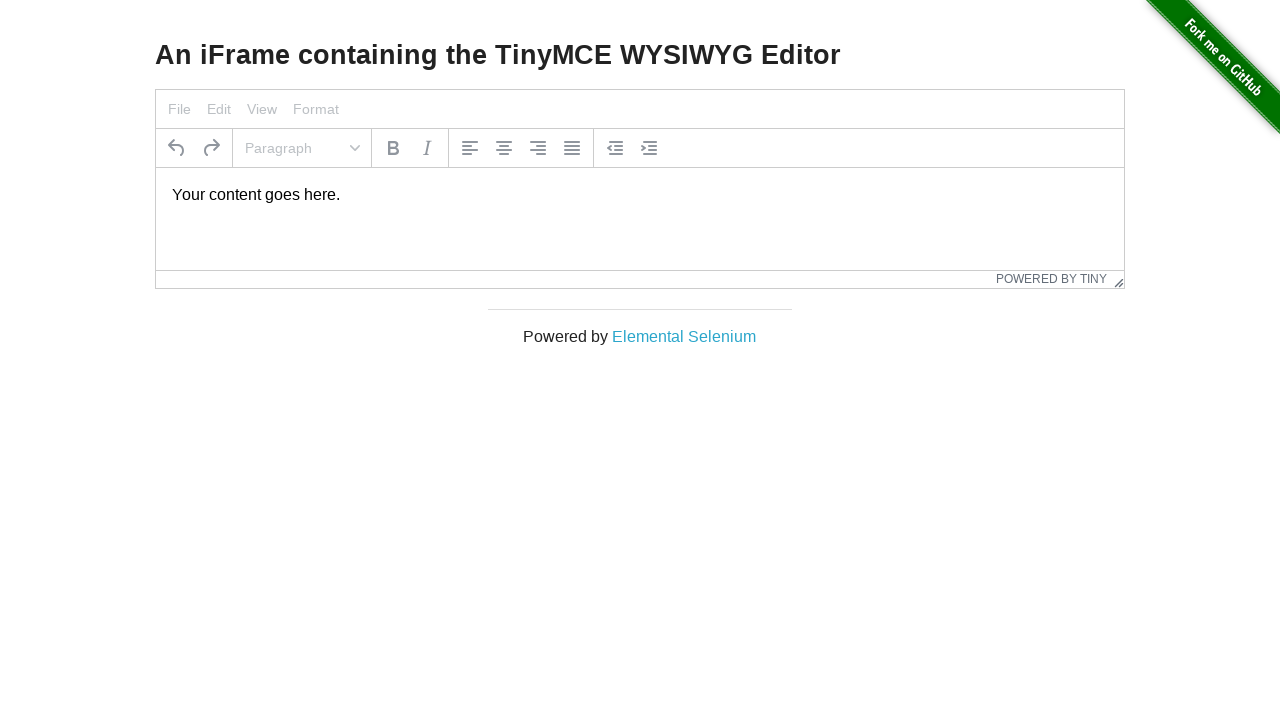

Located text box element inside iframe
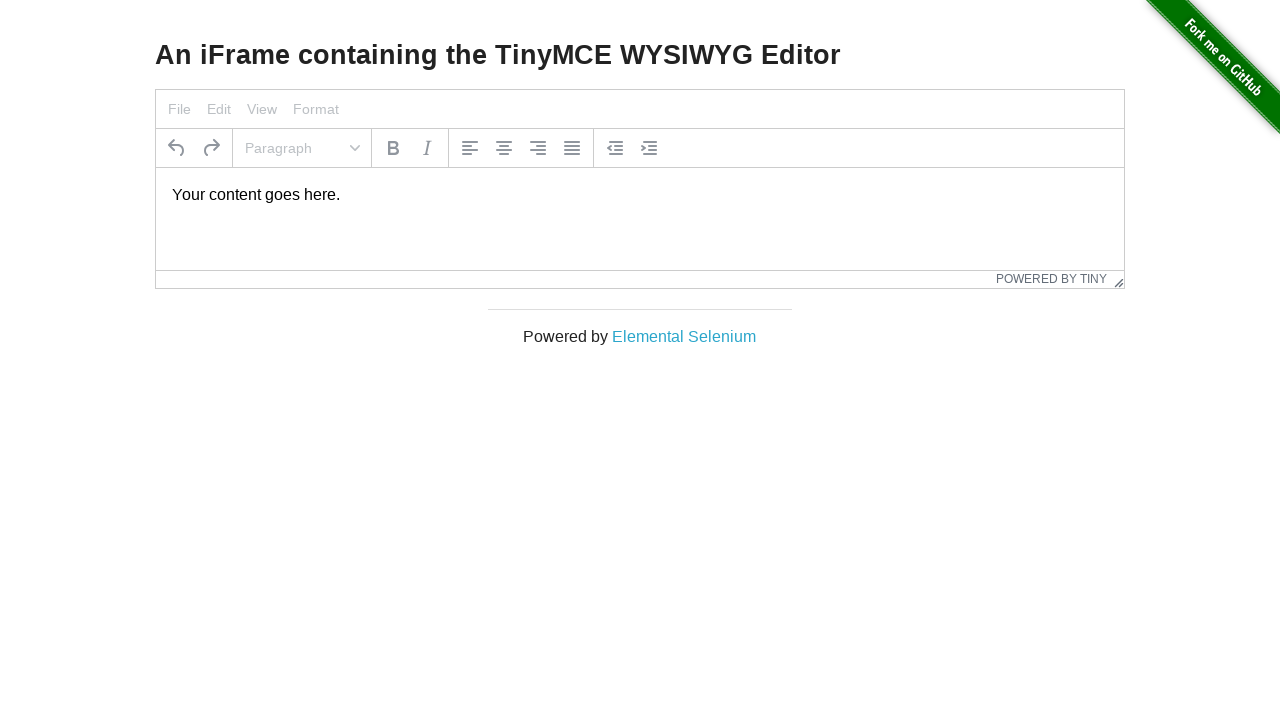

Clicked on text box in iframe at (640, 195) on iframe >> nth=0 >> internal:control=enter-frame >> p
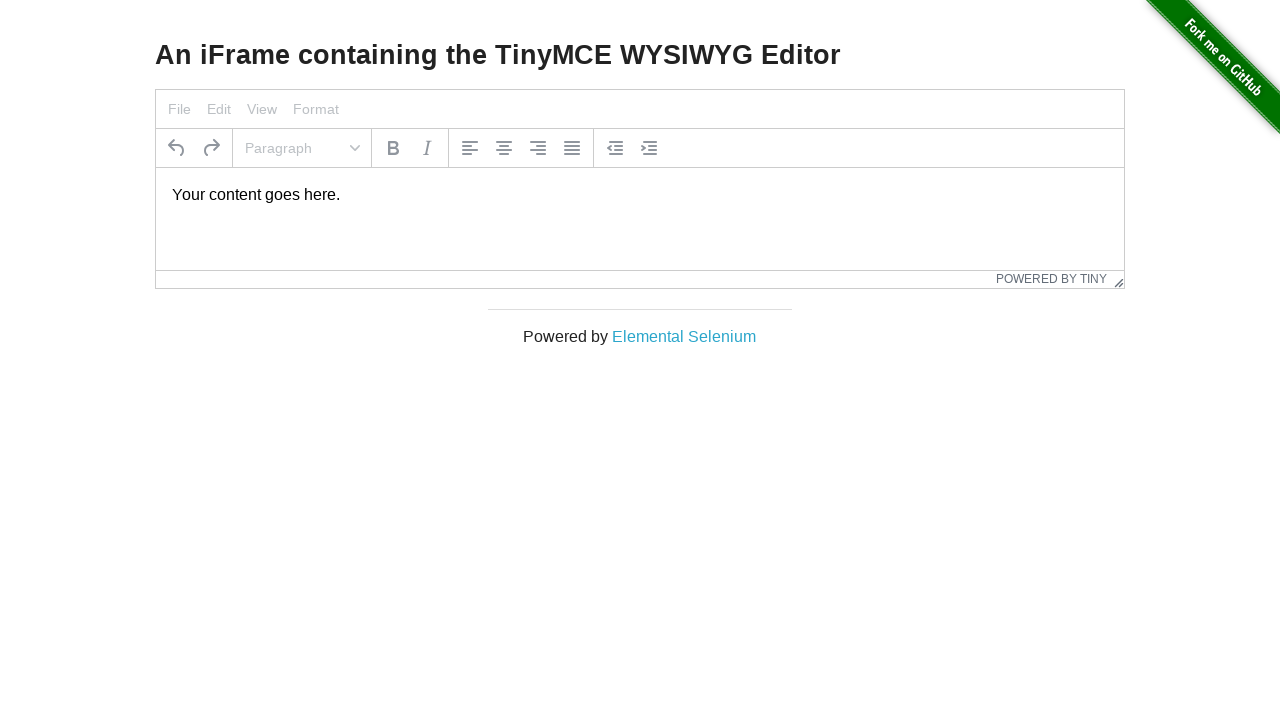

Selected all text in text box using Ctrl+A on iframe >> nth=0 >> internal:control=enter-frame >> p
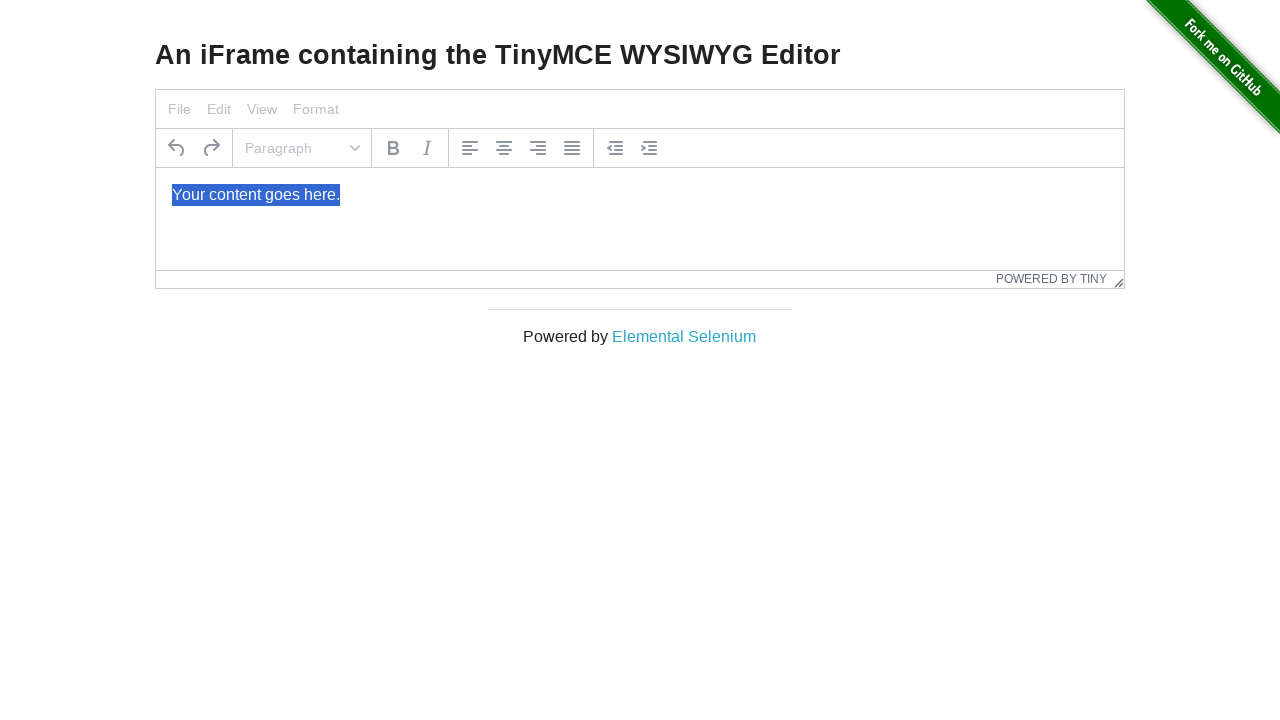

Cleared text from text box on iframe >> nth=0 >> internal:control=enter-frame >> p
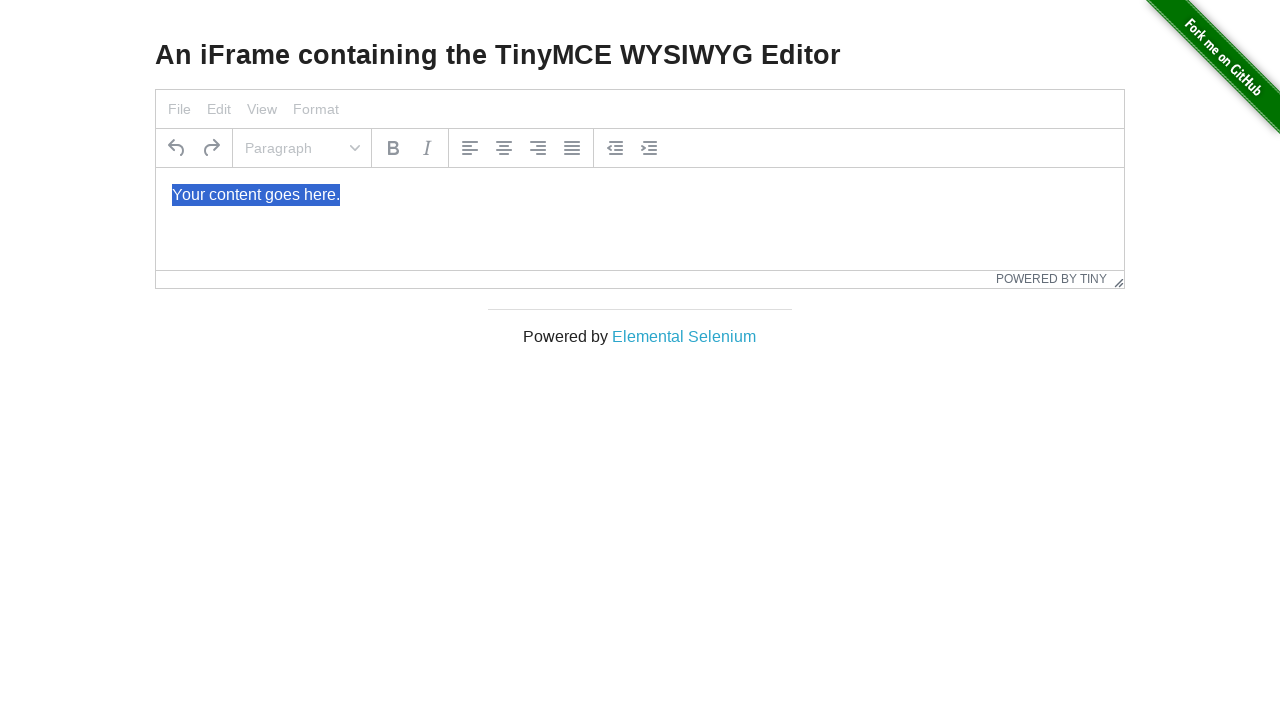

Typed 'Hi everyone' into the text box on iframe >> nth=0 >> internal:control=enter-frame >> p
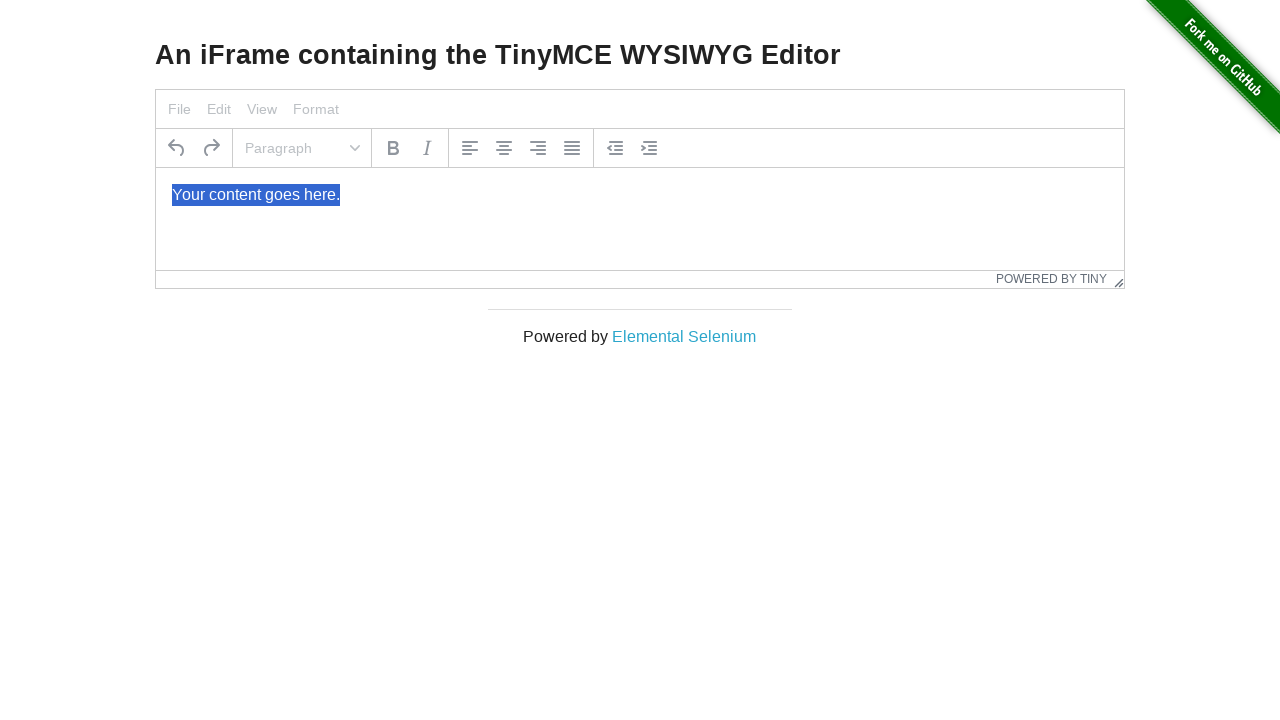

Located Elemental Selenium link element
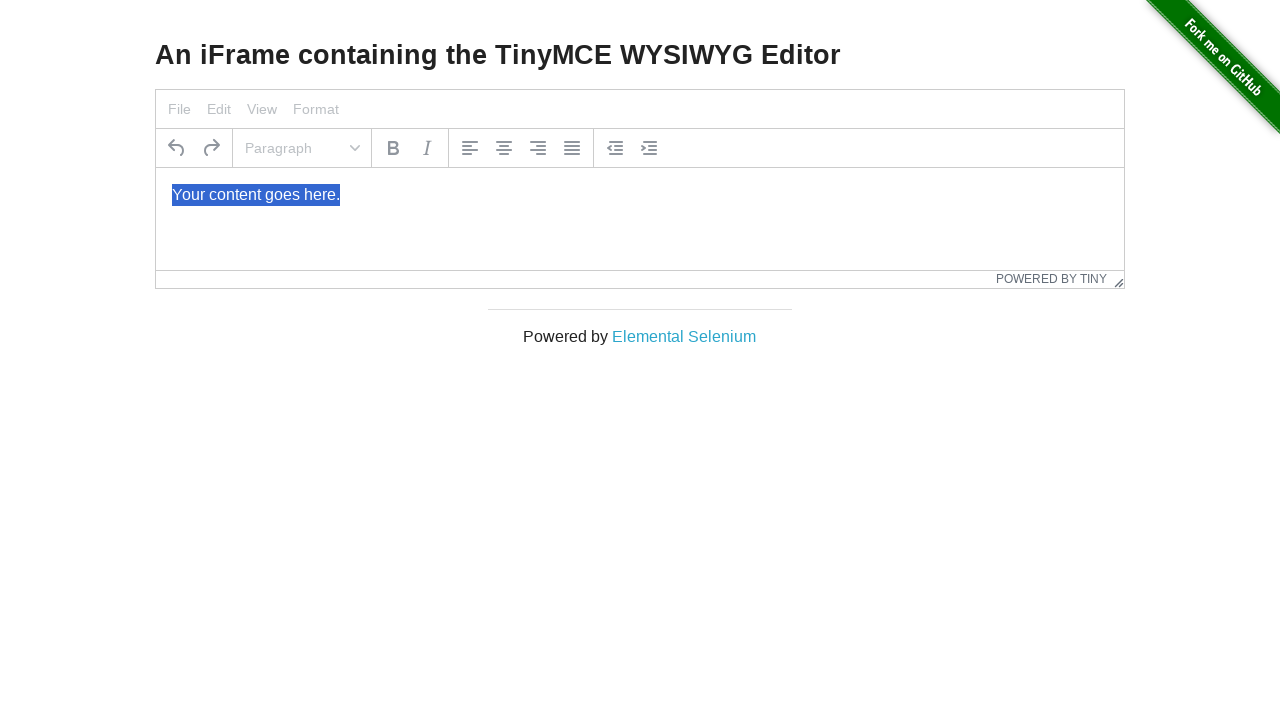

Verified Elemental Selenium link is visible
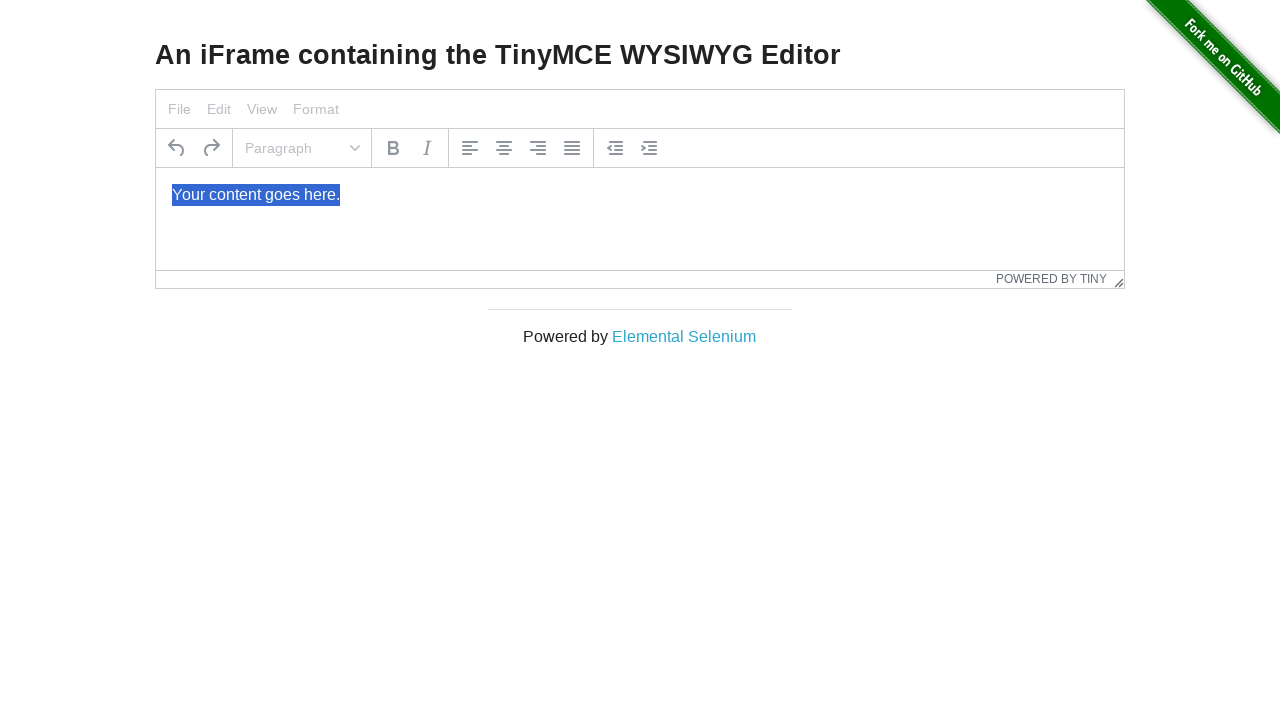

Verified link contains 'Elemental' text
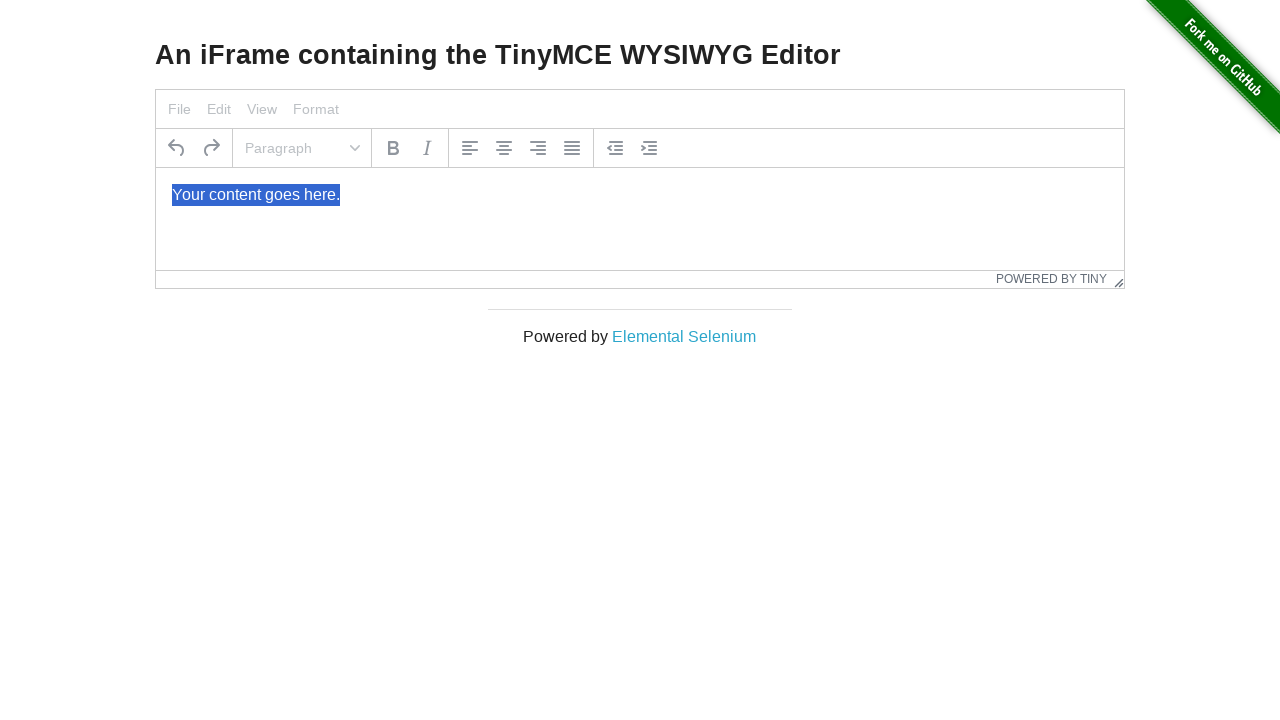

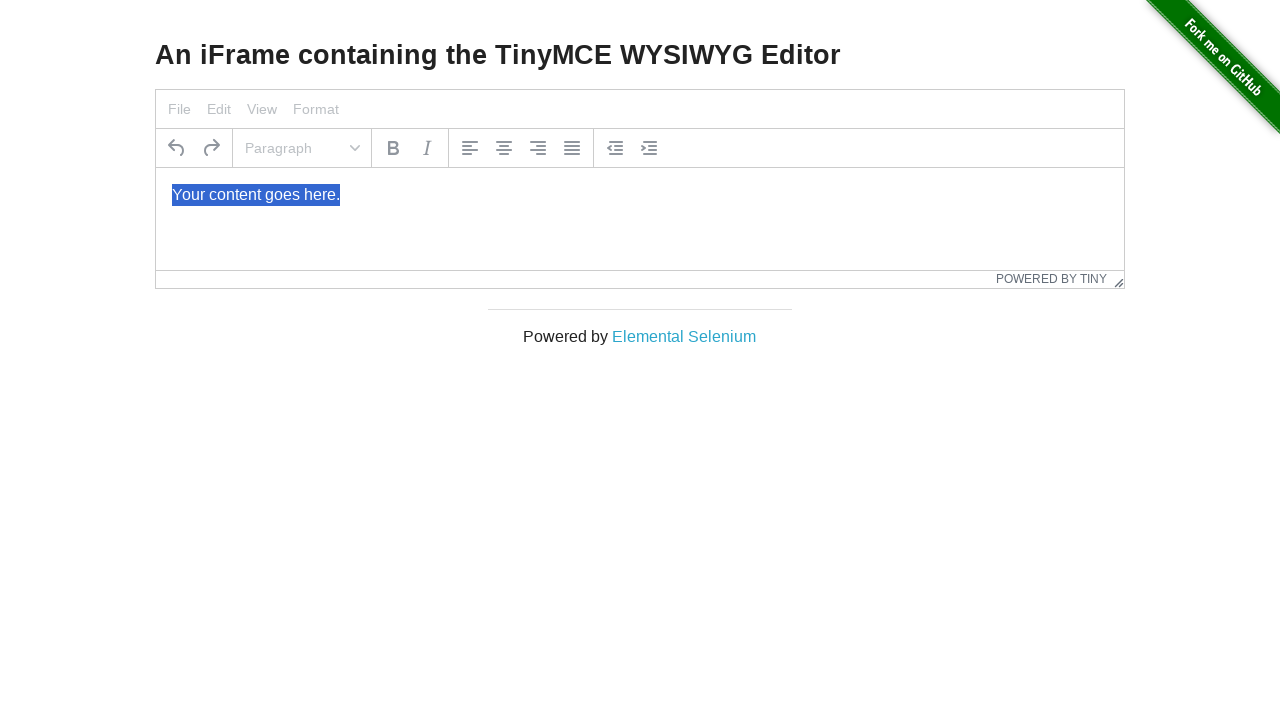